Tests keyboard interactions on a number input field by entering a value and using arrow up/down keys to increment/decrement the value

Starting URL: https://the-internet.herokuapp.com/inputs

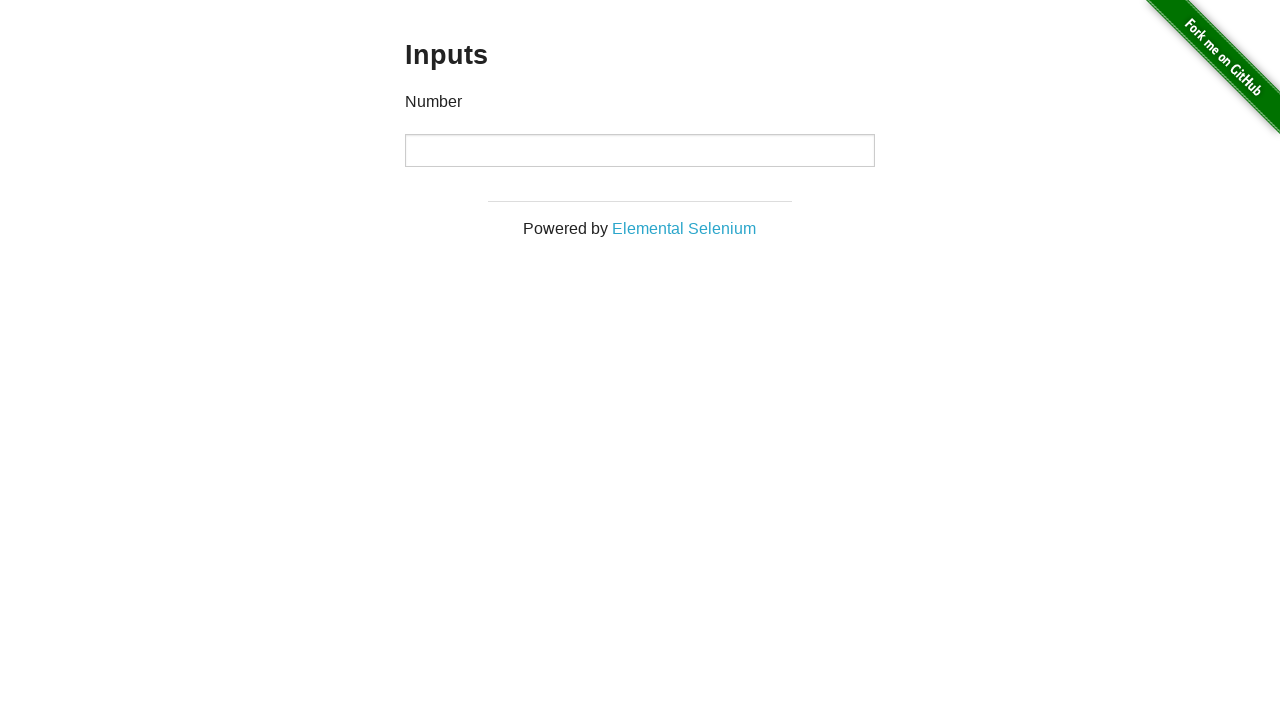

Entered value '5' into the number input field on //p[text()='Number']/following::input
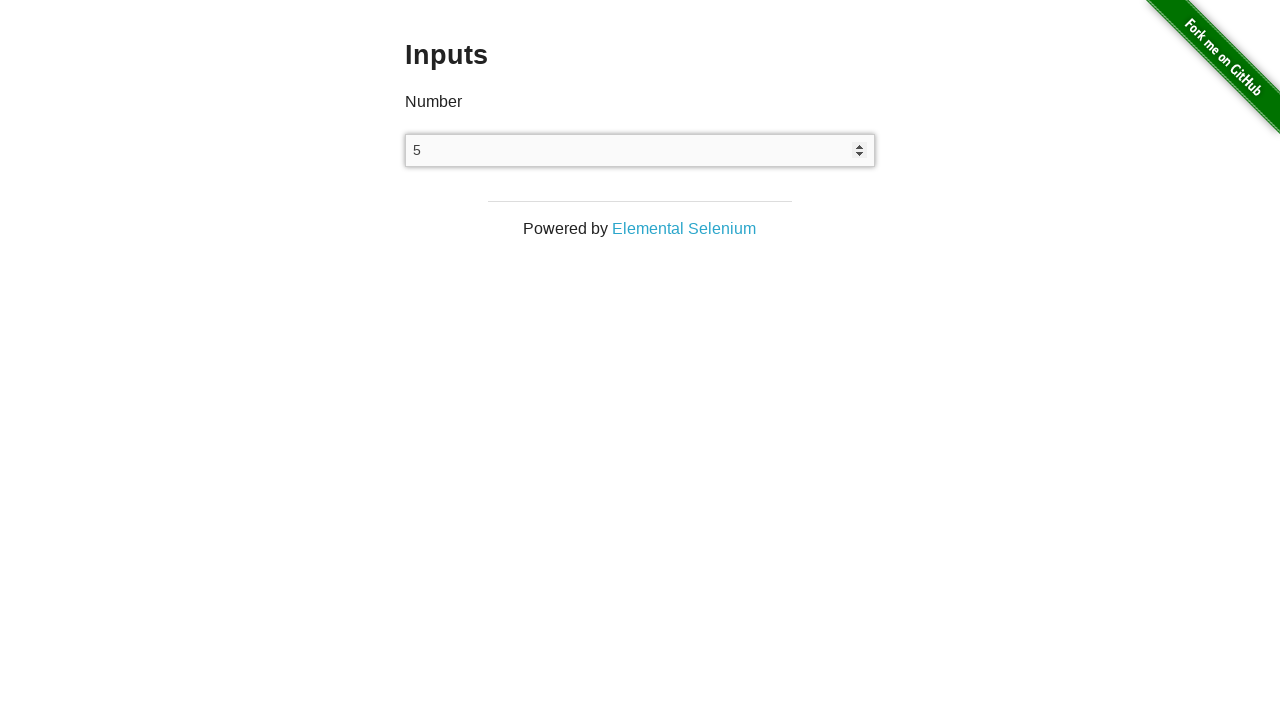

Pressed ArrowUp key to increment the number value
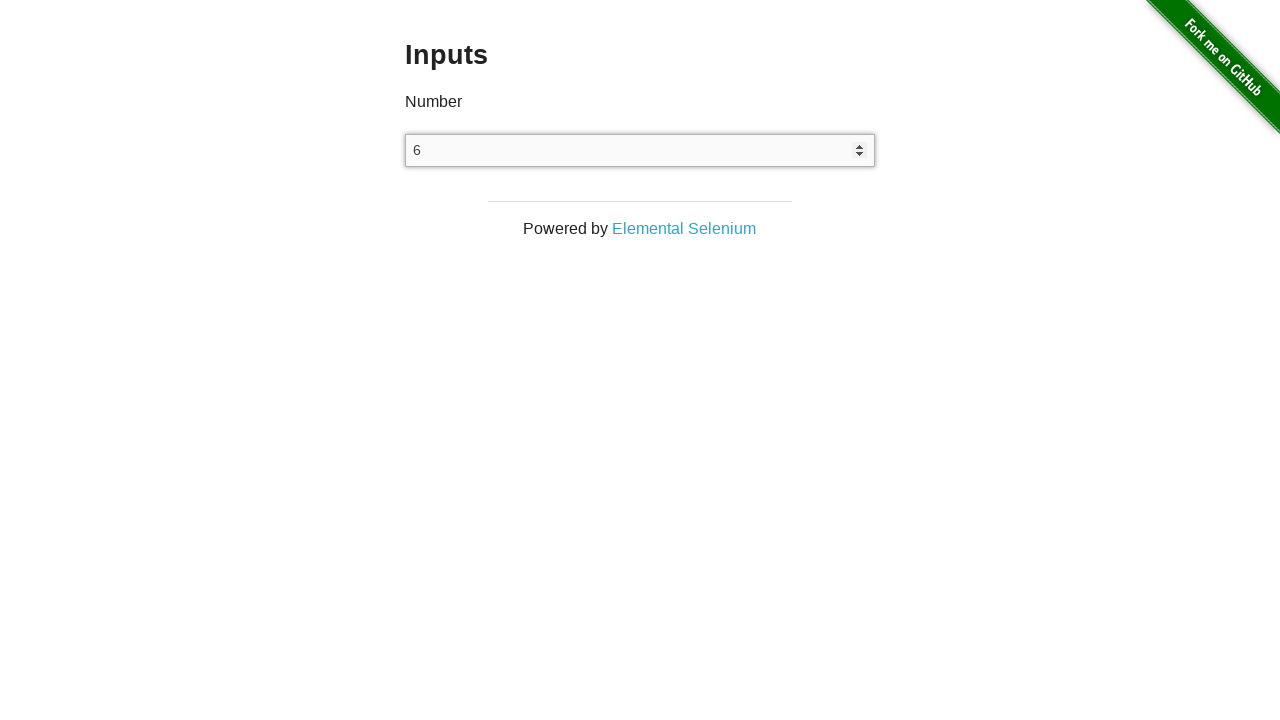

Pressed ArrowDown key to decrement the number value
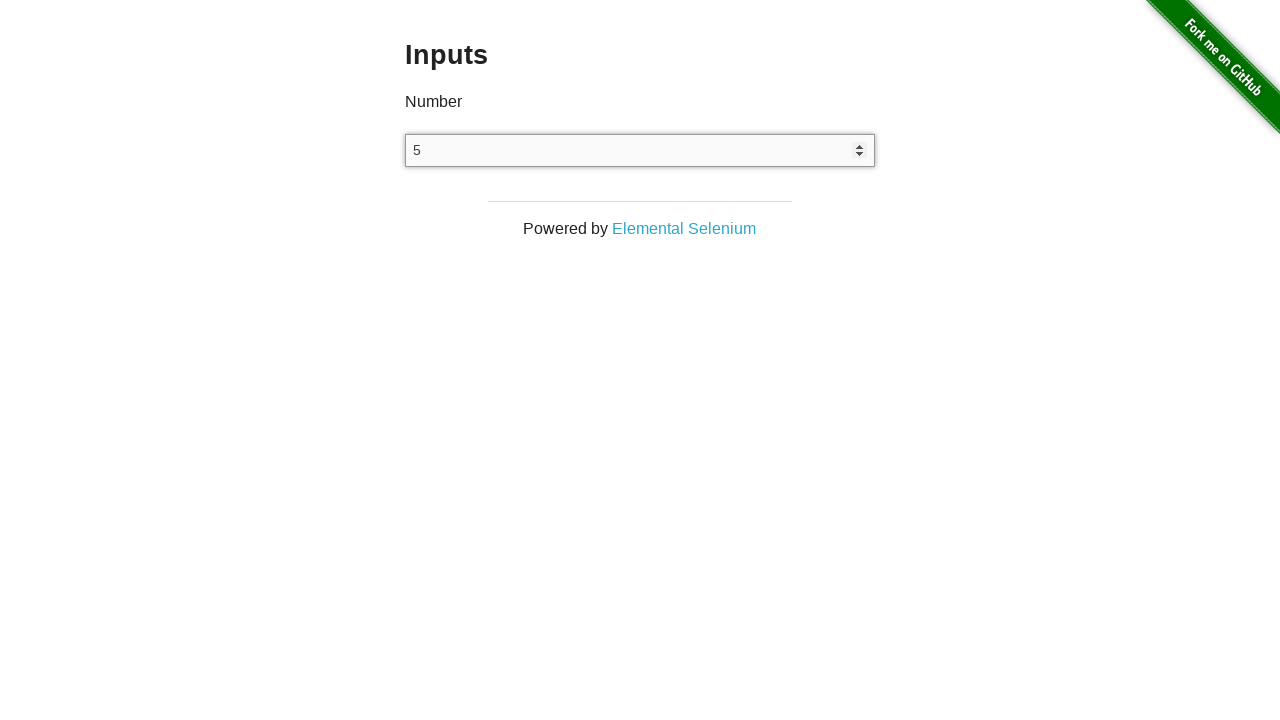

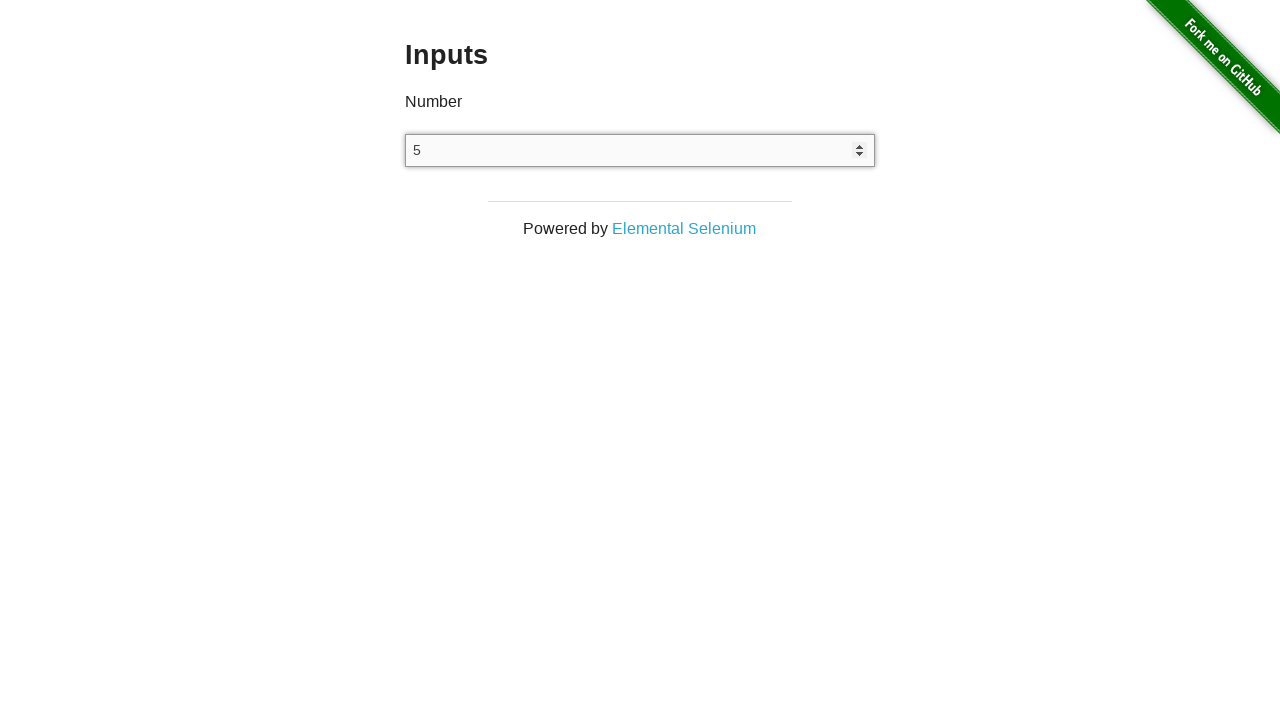